Navigates to OrangeHRM demo page and verifies elements can be found using different locators

Starting URL: https://www.orangehrm.com/hris-hr-software-demo/

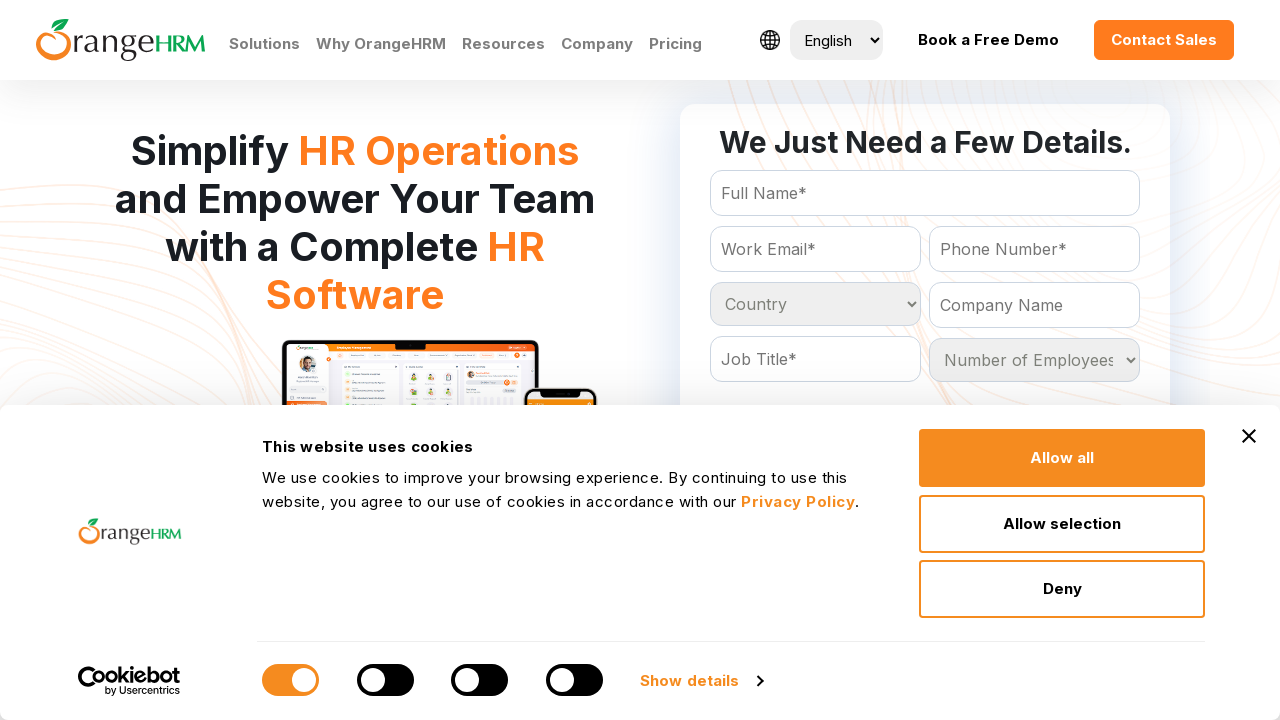

Located all elements with class 'text11' (intentionally incorrect locator)
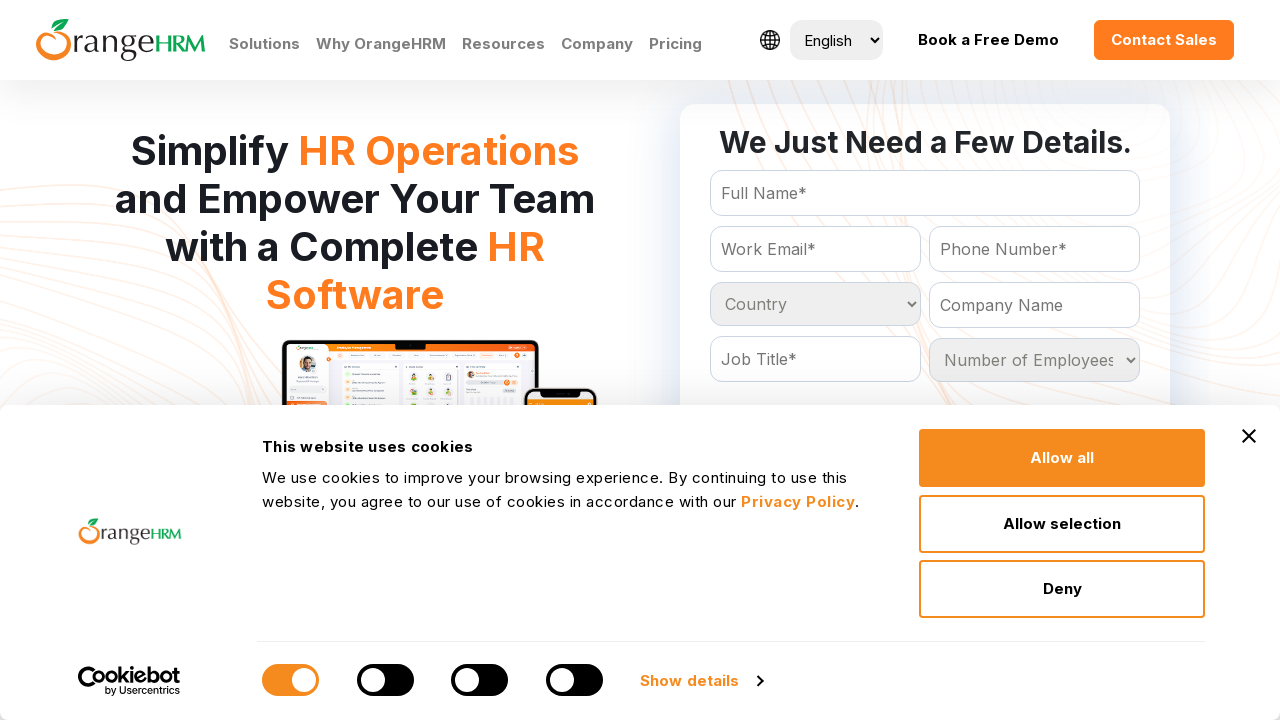

Printed number of elements found with incorrect locator: 0
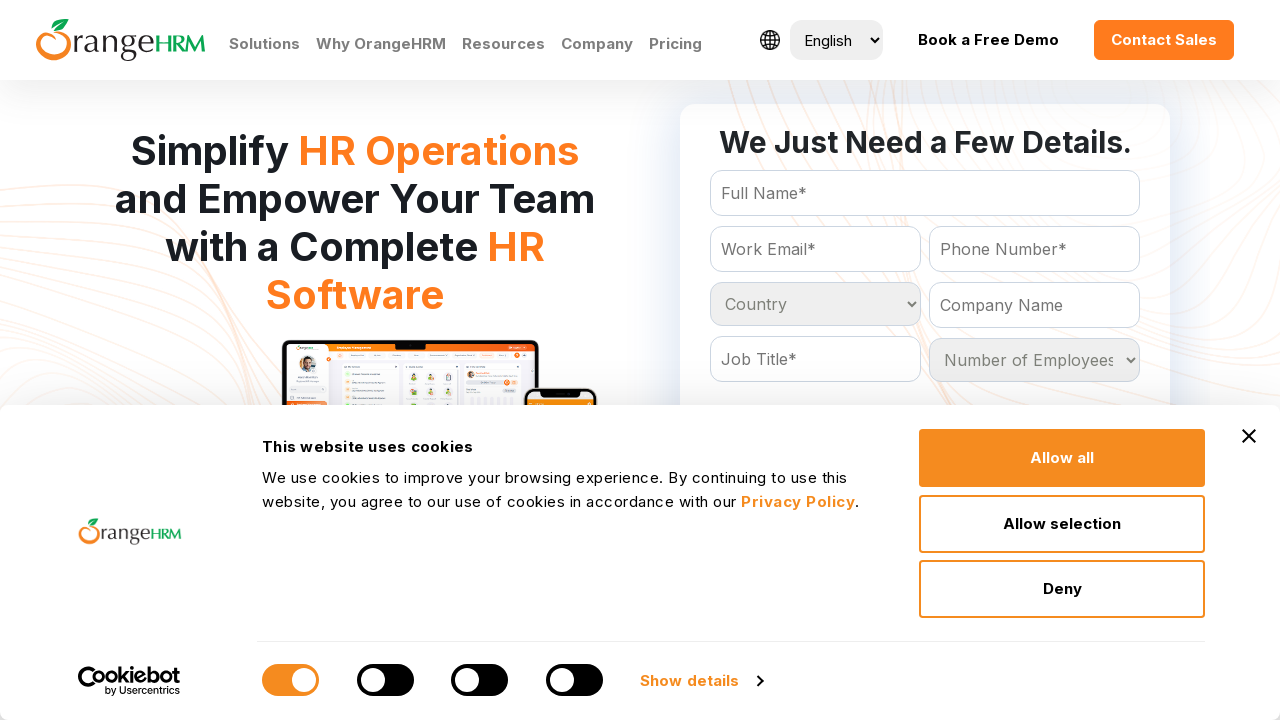

Located all elements with correct class 'text'
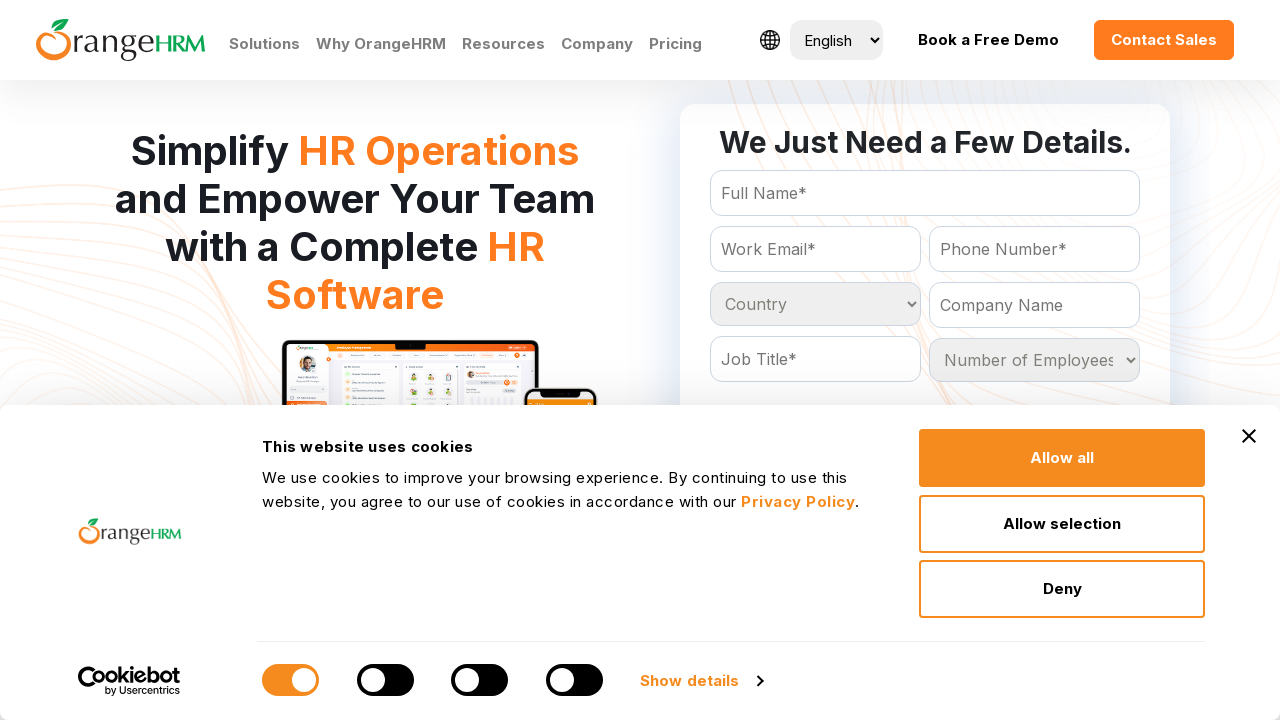

Printed number of elements found with correct locator: 10
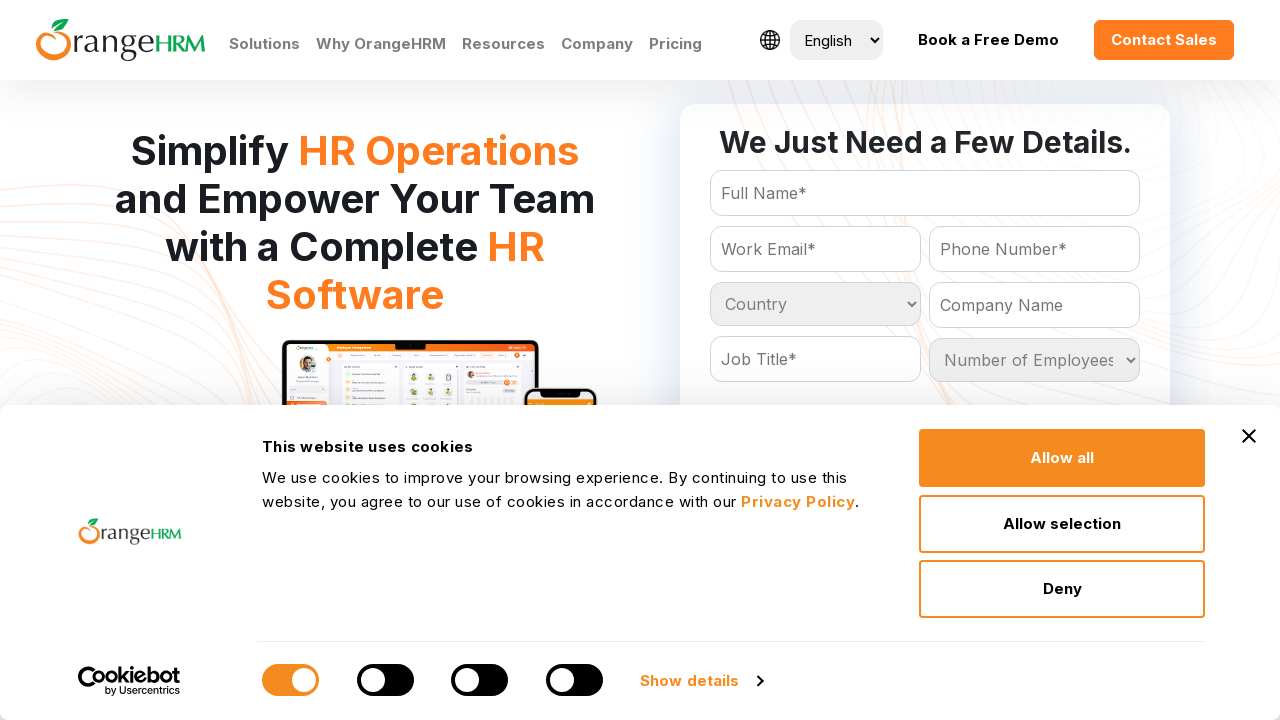

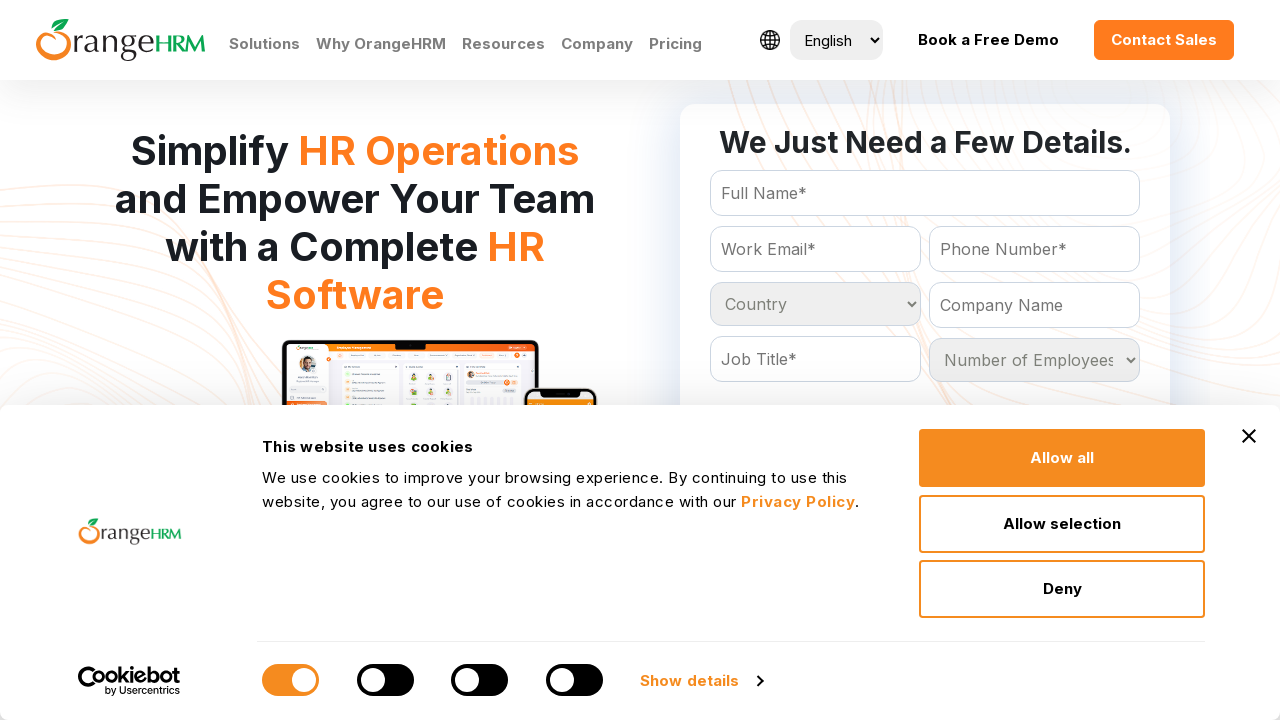